Verifies the Inquiries section heading and descriptive text are visible on the Contact page

Starting URL: https://www.andreandson.com/

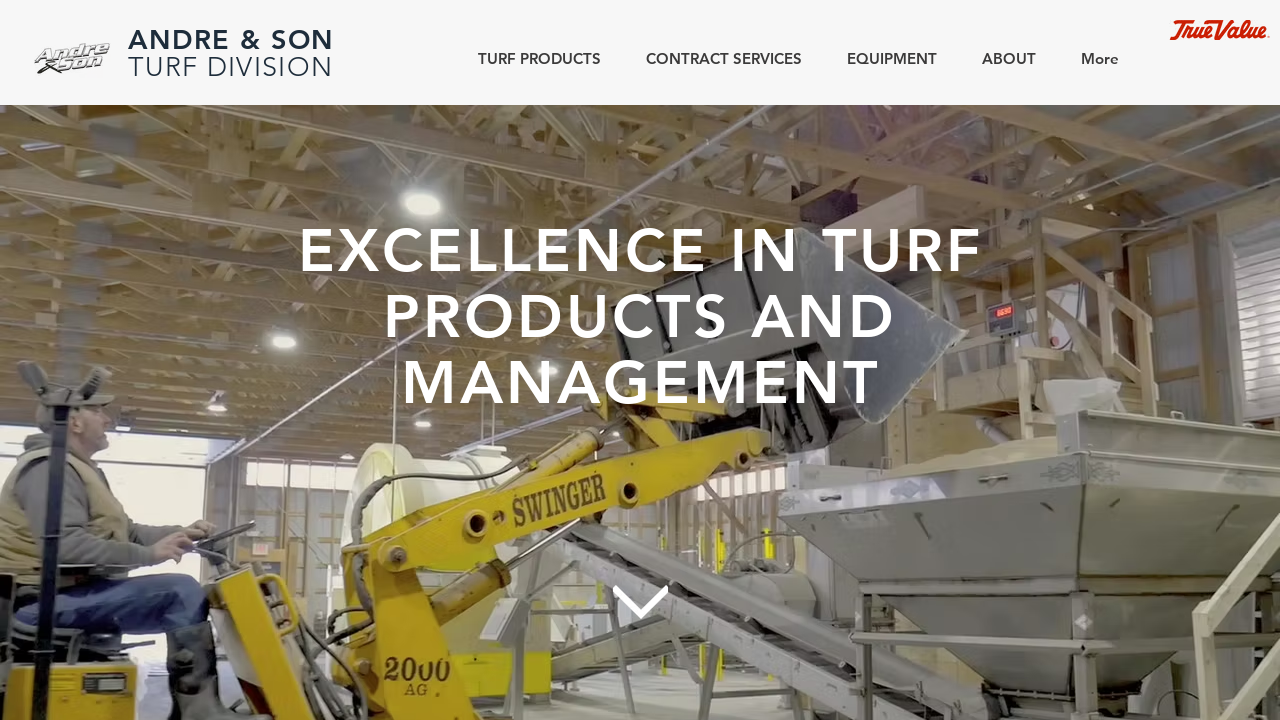

Scrolled to Contact section heading
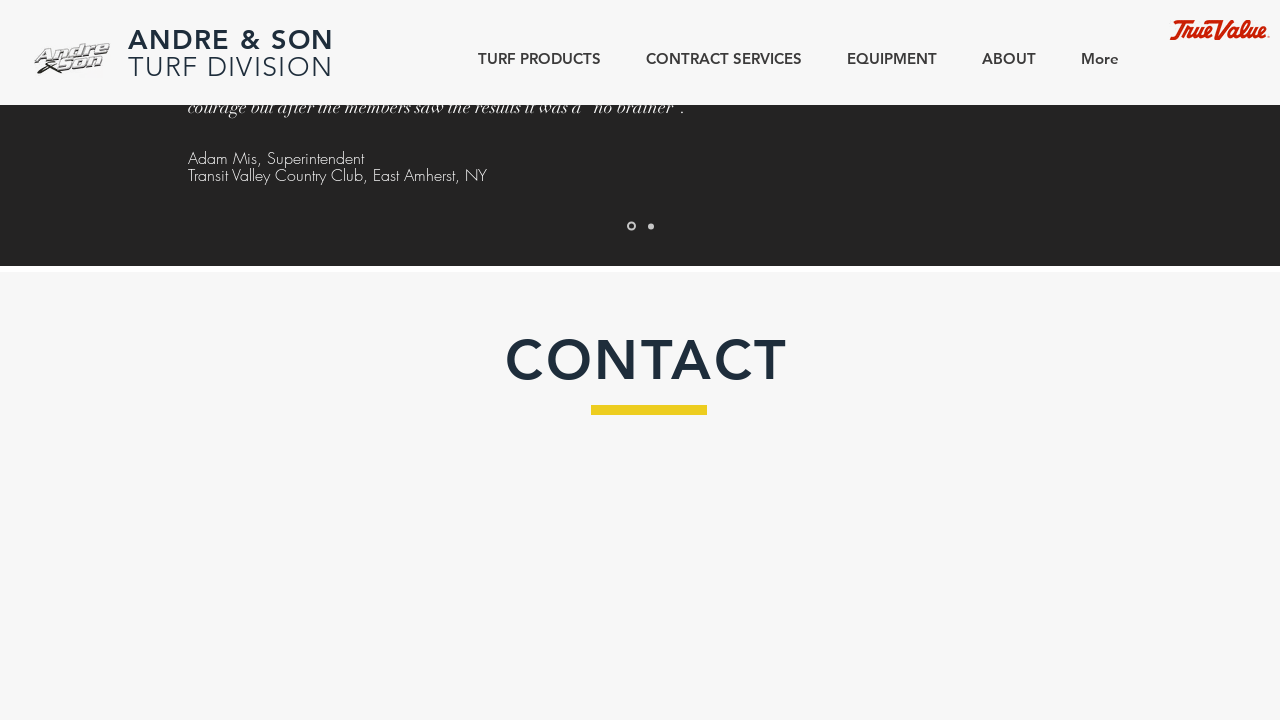

Inquiries heading is now visible
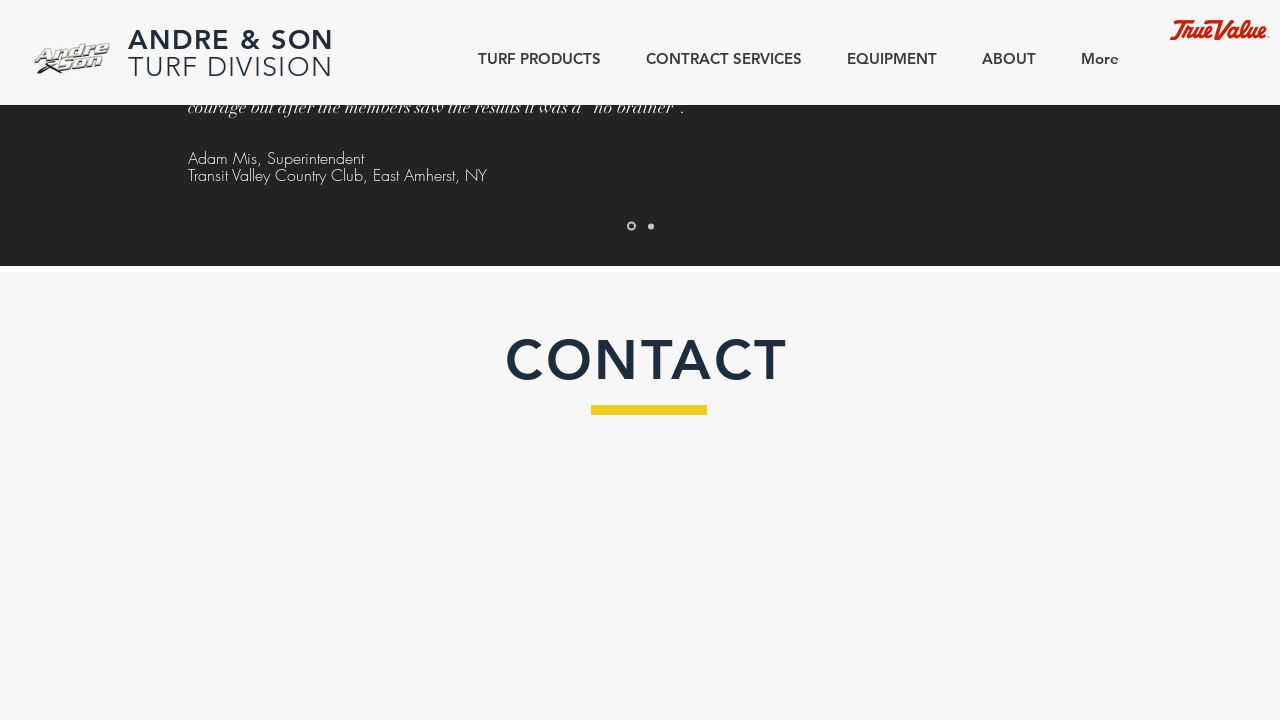

Inquiries descriptive text is now visible
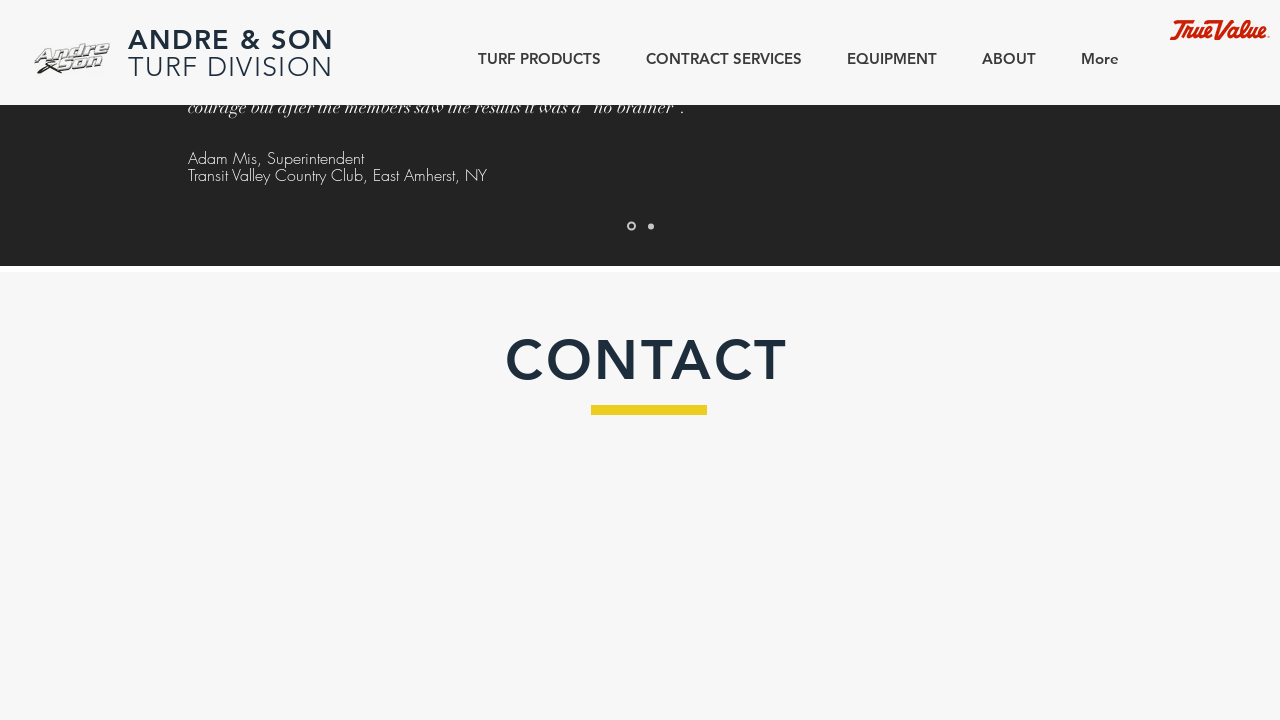

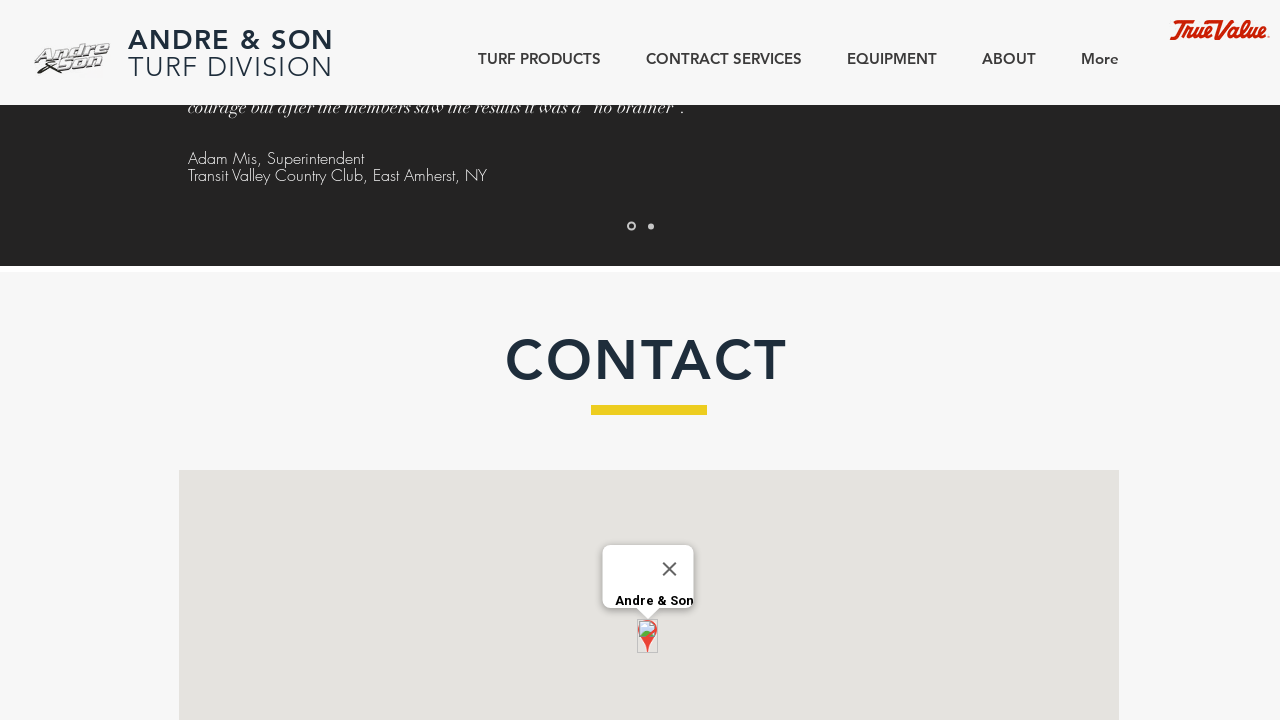